Tests a practice automation page by selecting a checkbox option, choosing the same option from a dropdown, entering it in a text field, triggering an alert, and verifying the alert contains the selected option text

Starting URL: https://rahulshettyacademy.com/AutomationPractice/

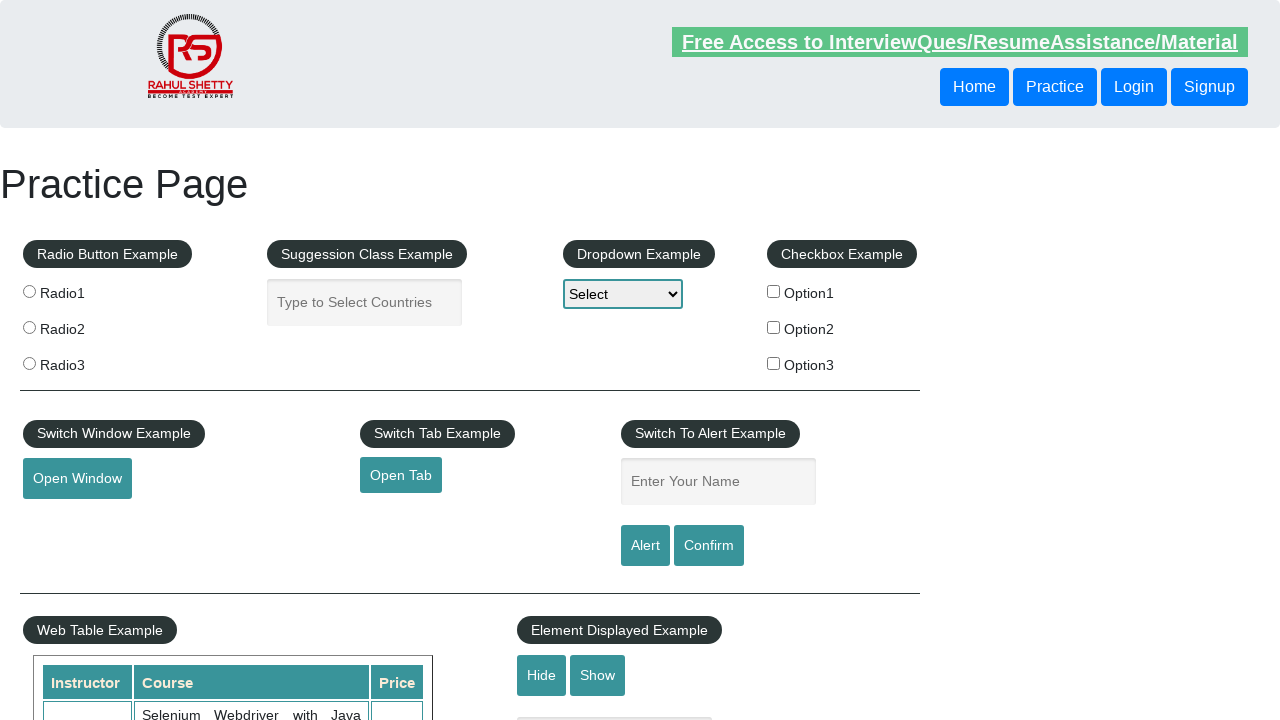

Retrieved value attribute from second checkbox option
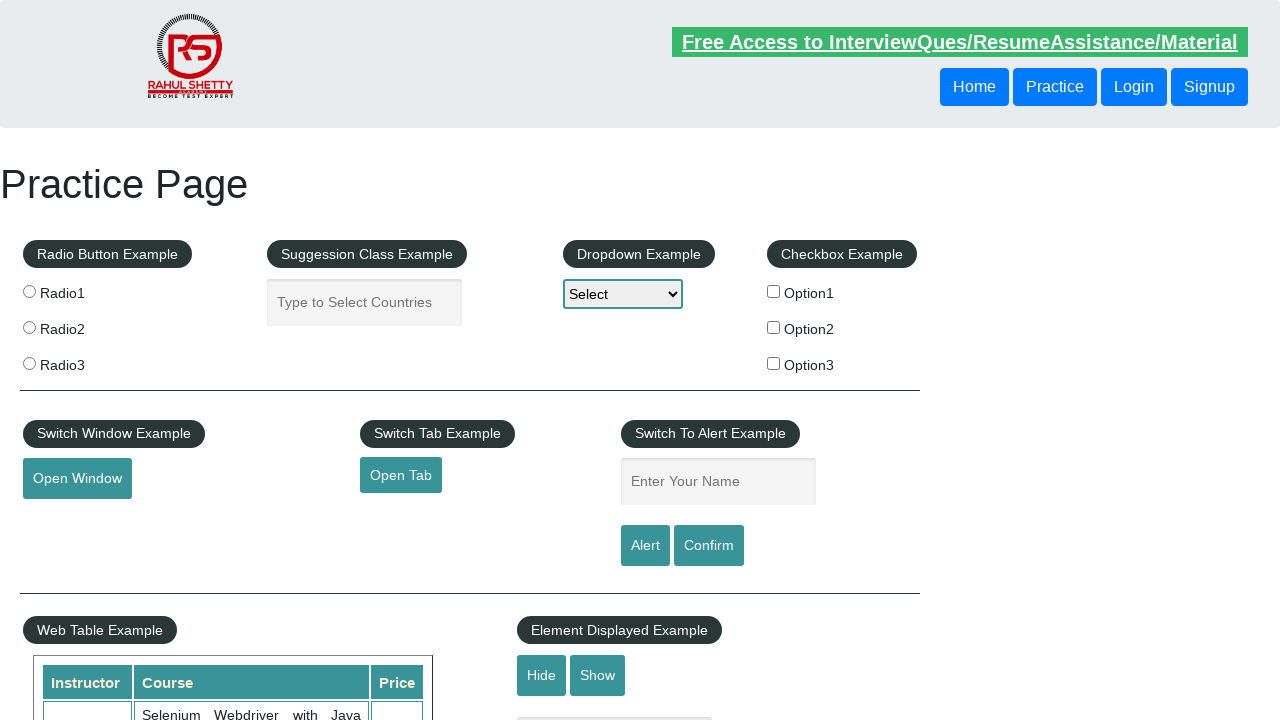

Clicked the second checkbox option at (774, 327) on #checkBoxOption2
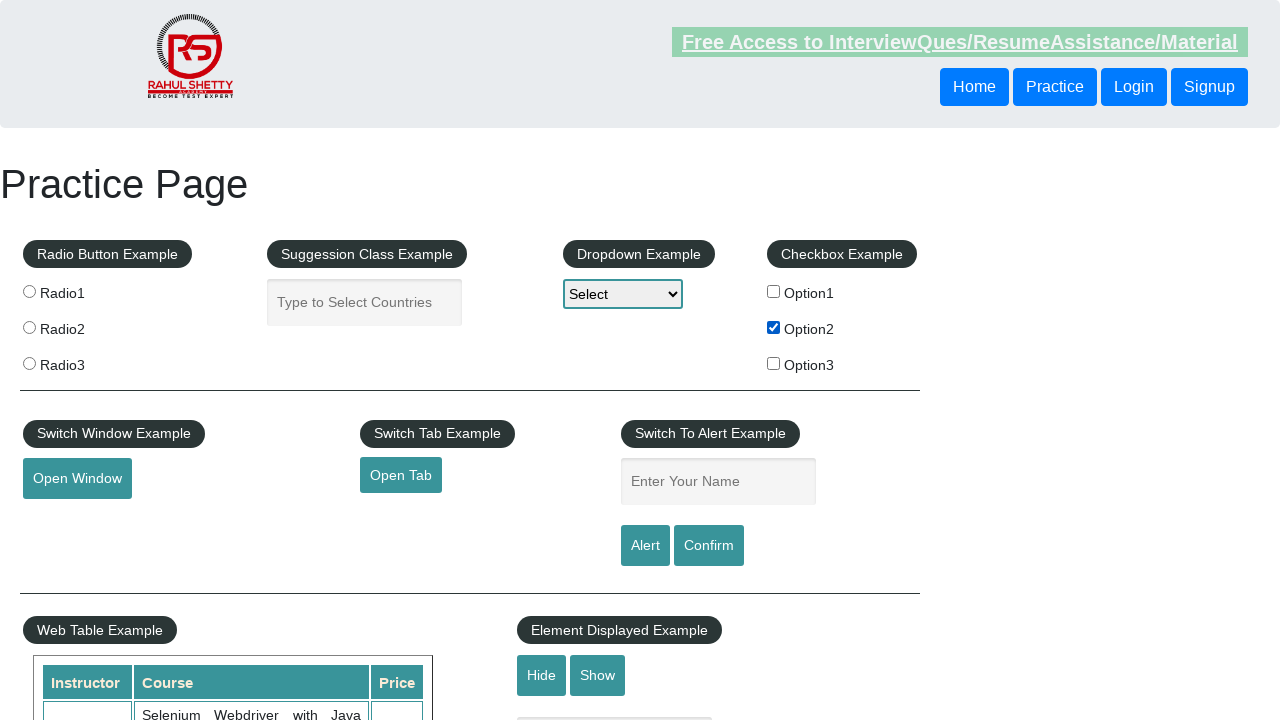

Selected the same option from dropdown on #dropdown-class-example
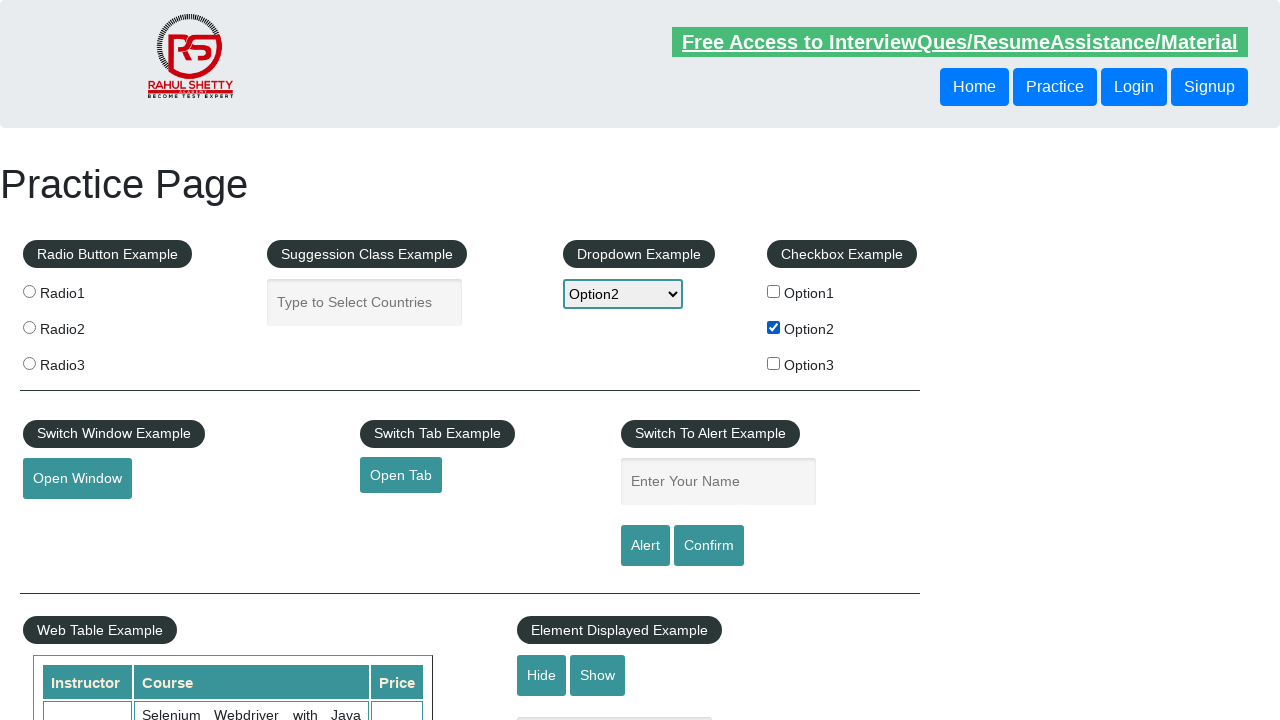

Entered the selected option value in the name field on #name
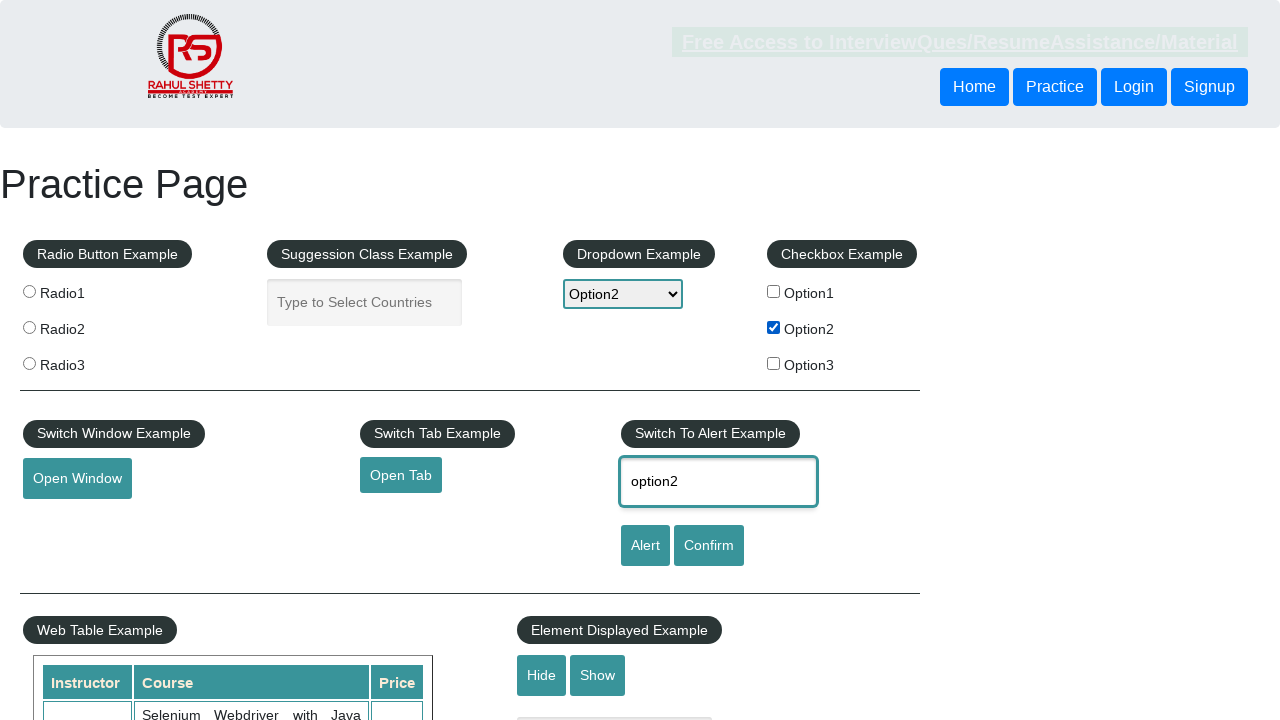

Clicked alert button to trigger alert at (645, 546) on #alertbtn
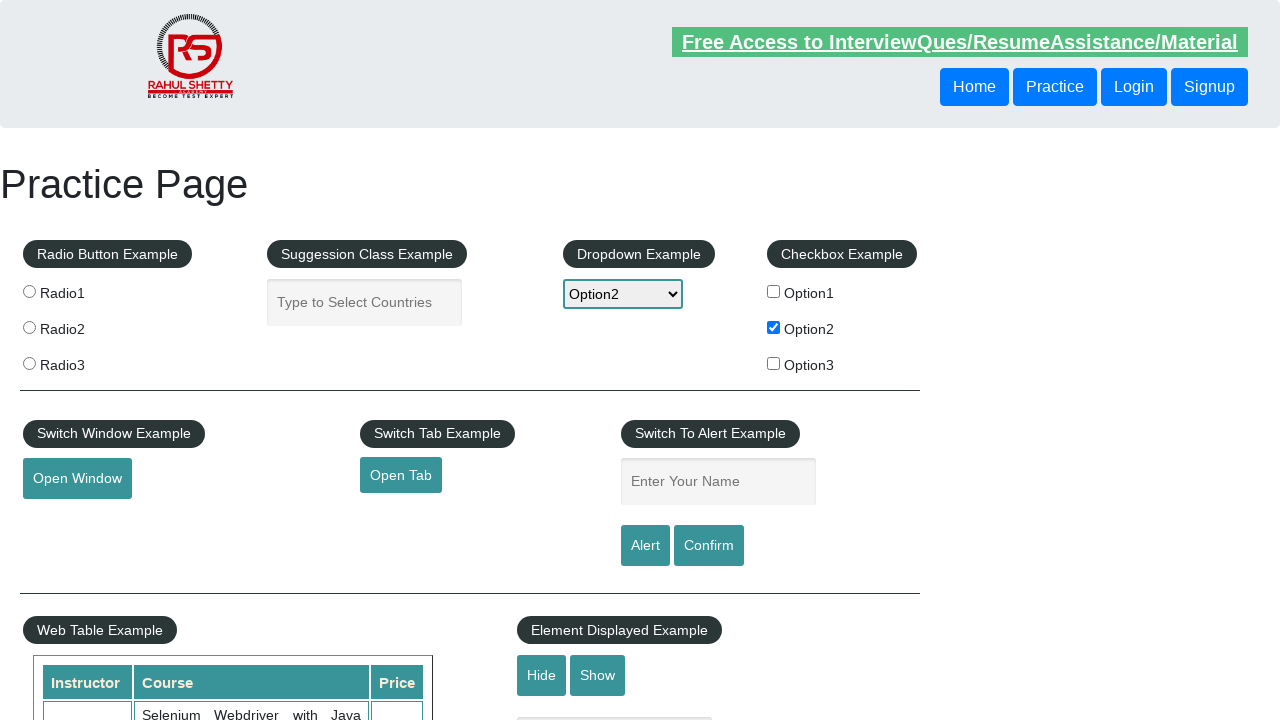

Alert dialog accepted
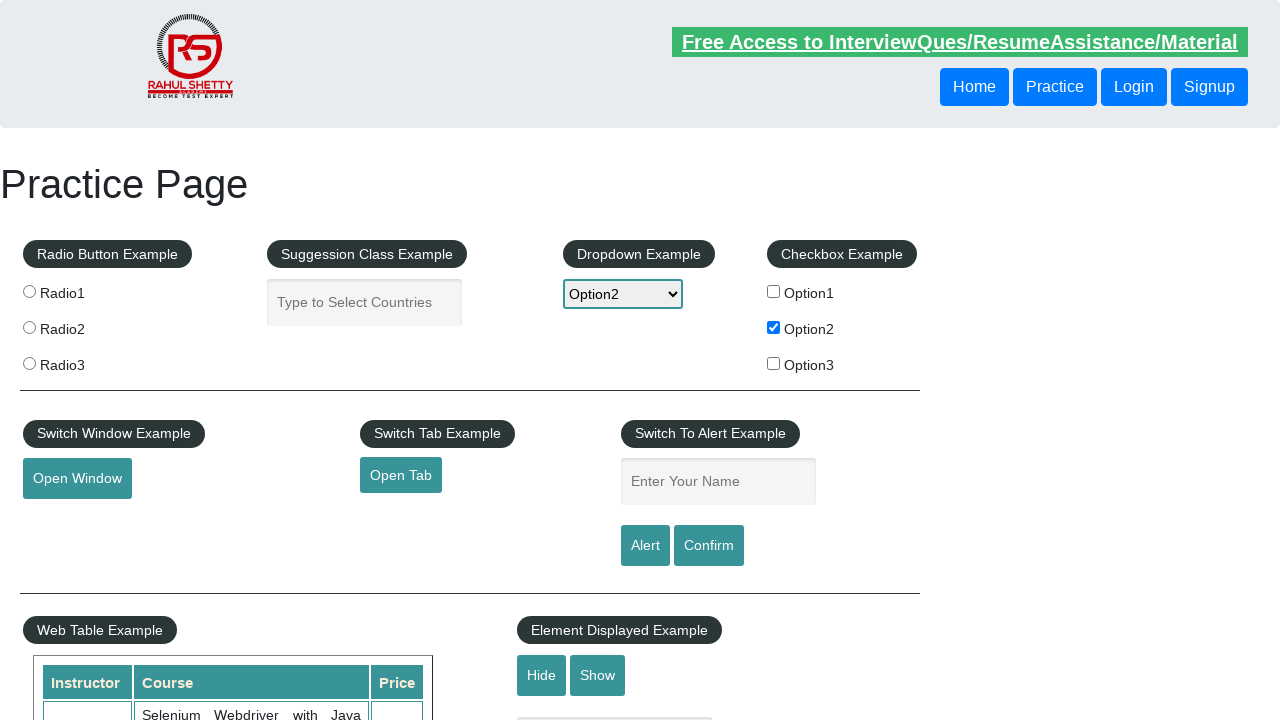

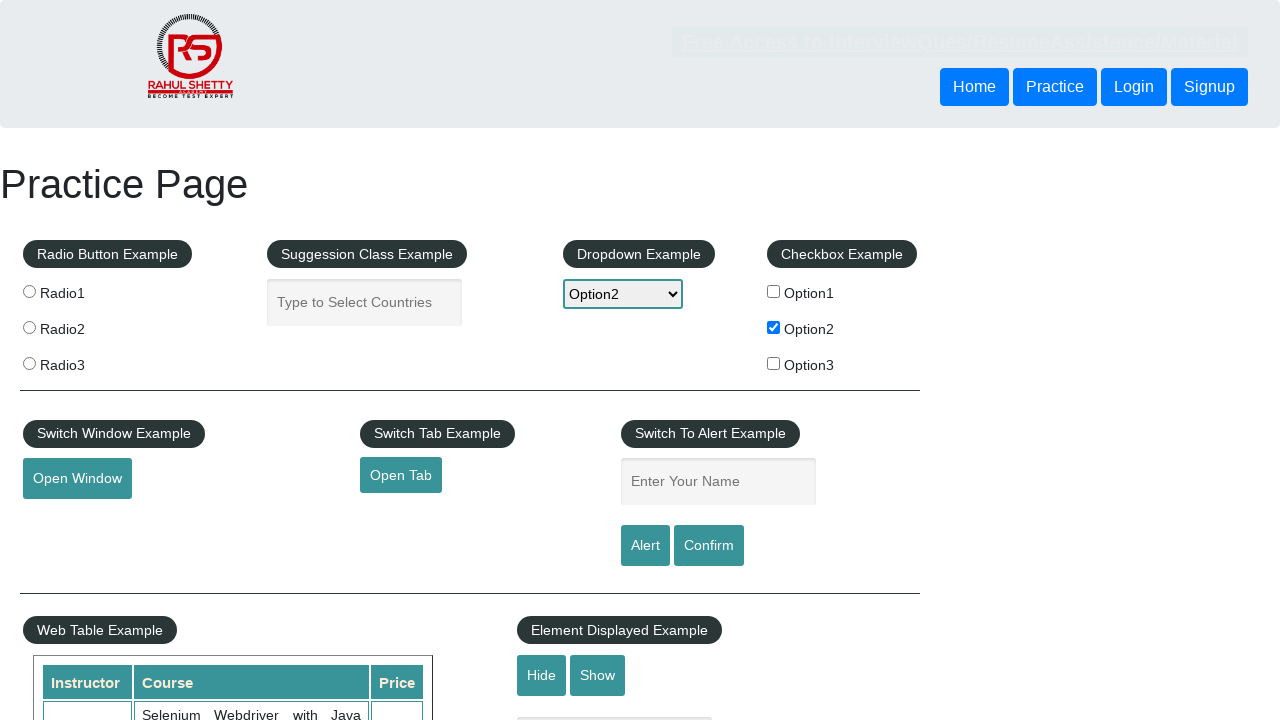